Tests navigation from the home page to the About Us page by clicking the about link and verifying page navigation

Starting URL: https://v1.training-support.net

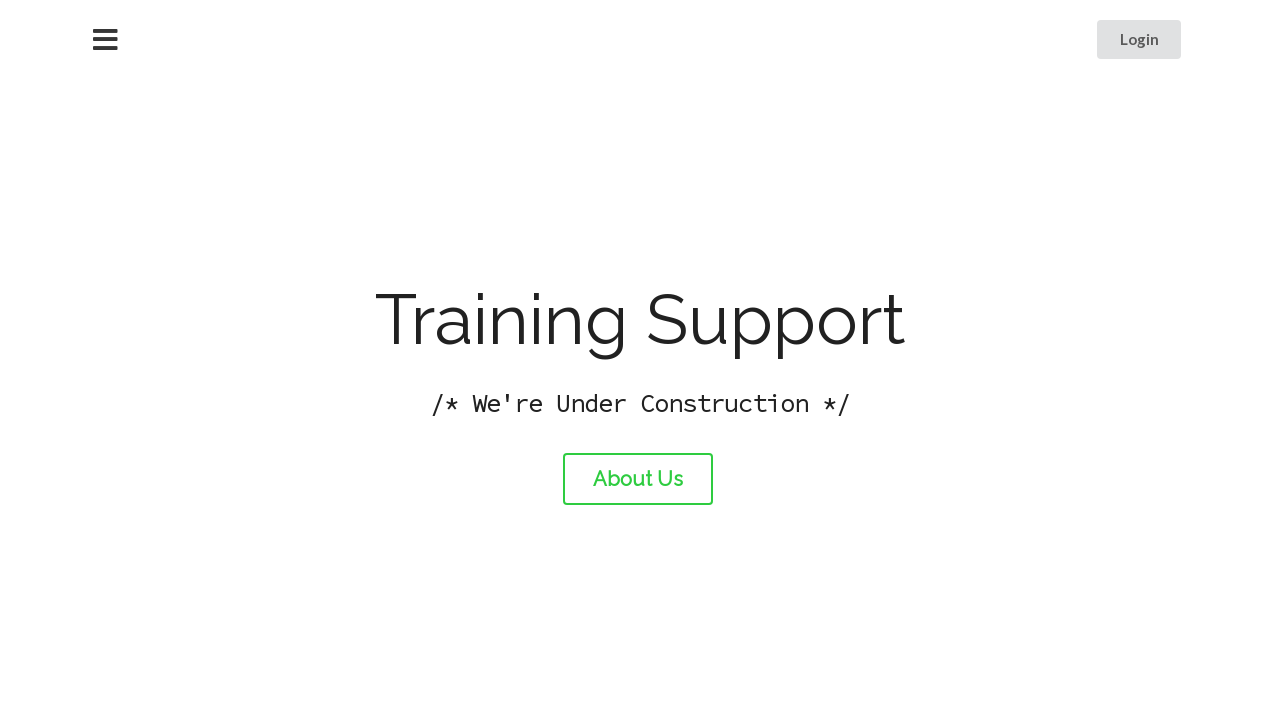

Clicked the About Us link at (638, 479) on #about-link
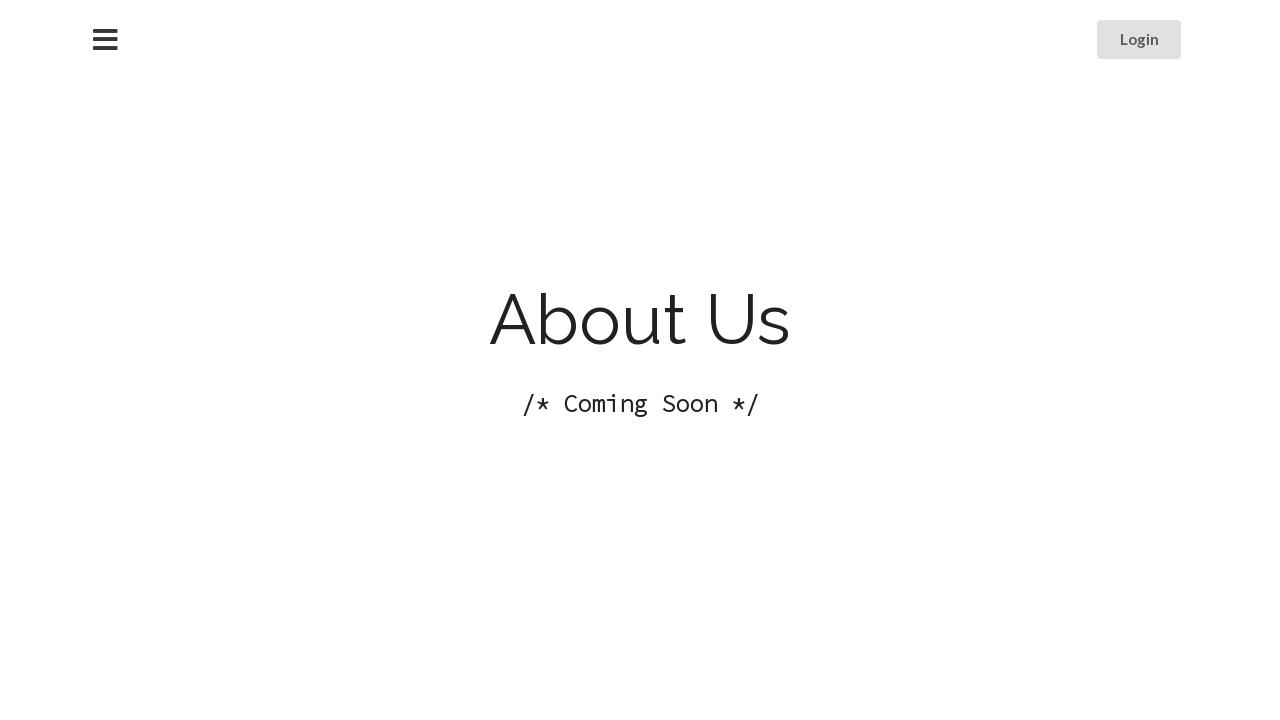

About page loaded successfully
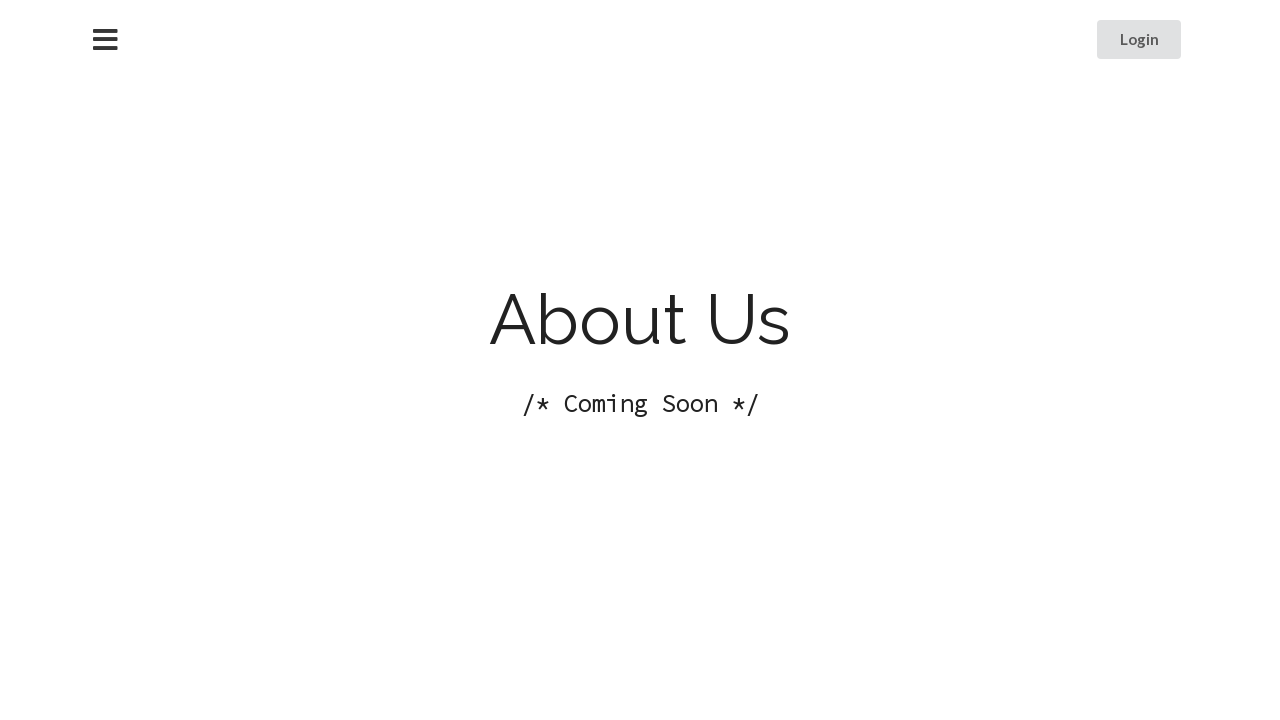

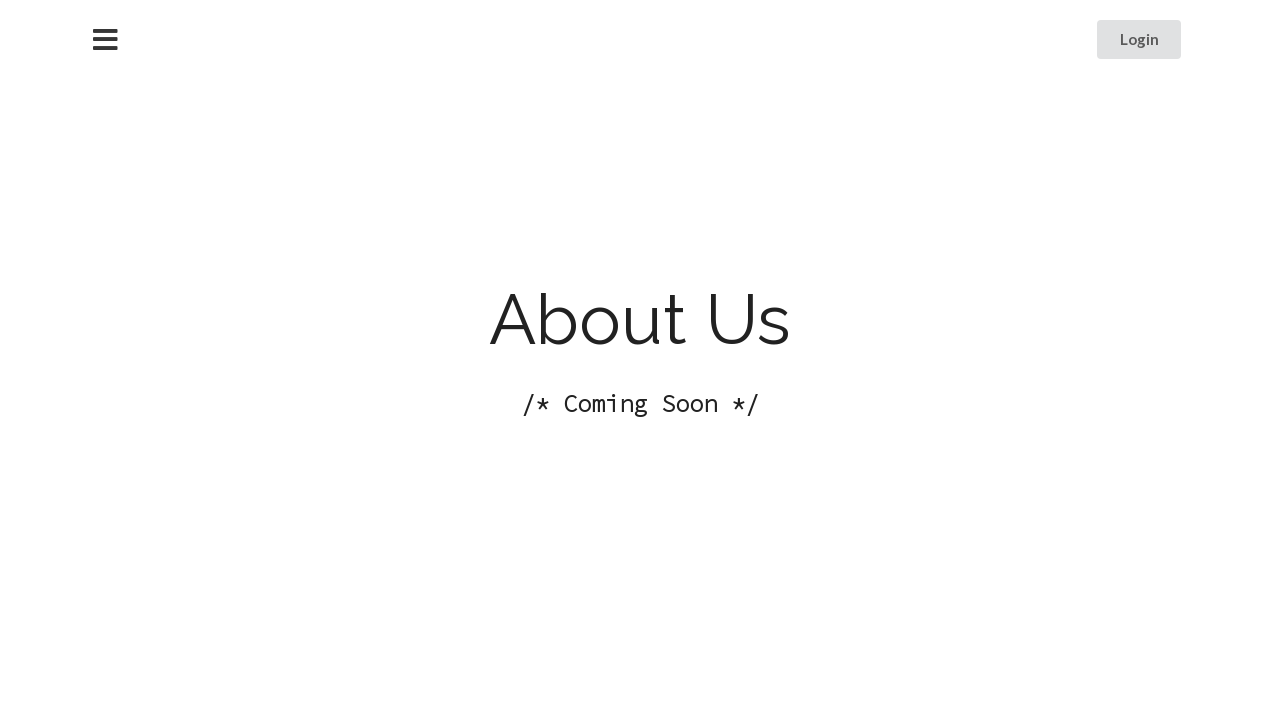